Tests dropdown selection functionality on Semantic UI's dropdown documentation page by clicking a dropdown and selecting an option using keyboard input

Starting URL: https://semantic-ui.com/modules/dropdown.html

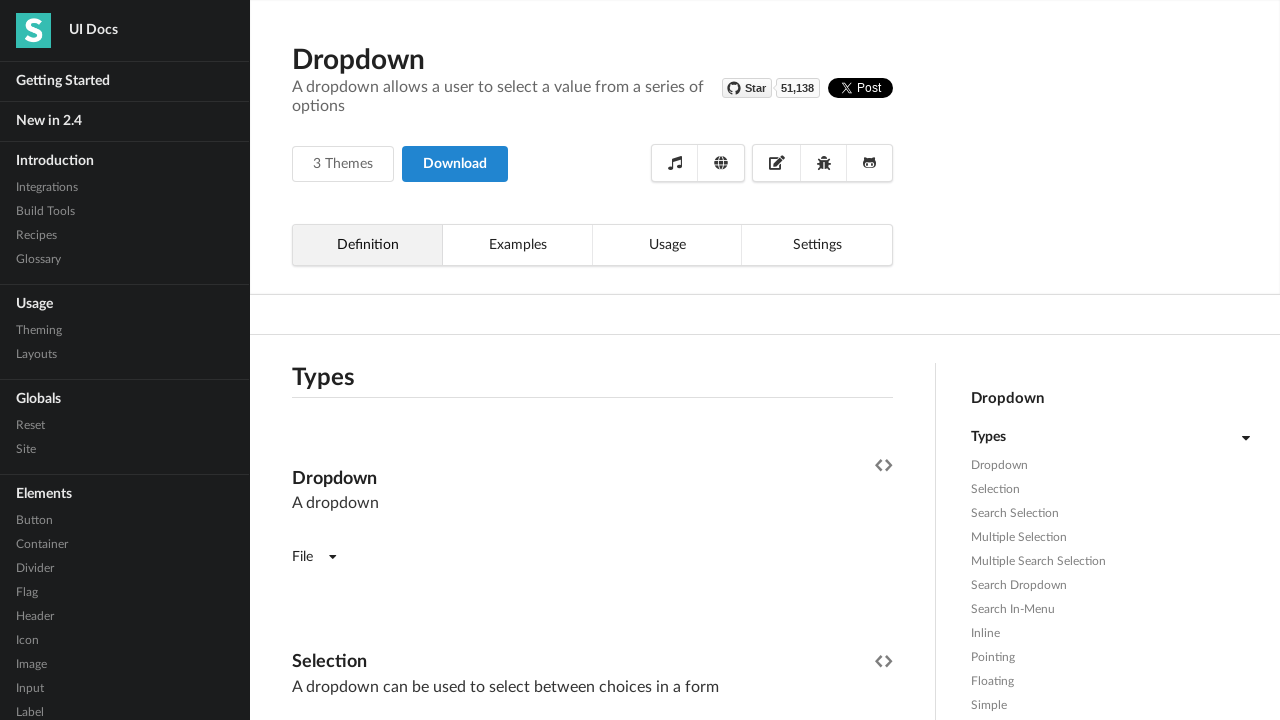

Clicked the first selection dropdown at (390, 361) on (//*[@class='ui selection dropdown'])[1]
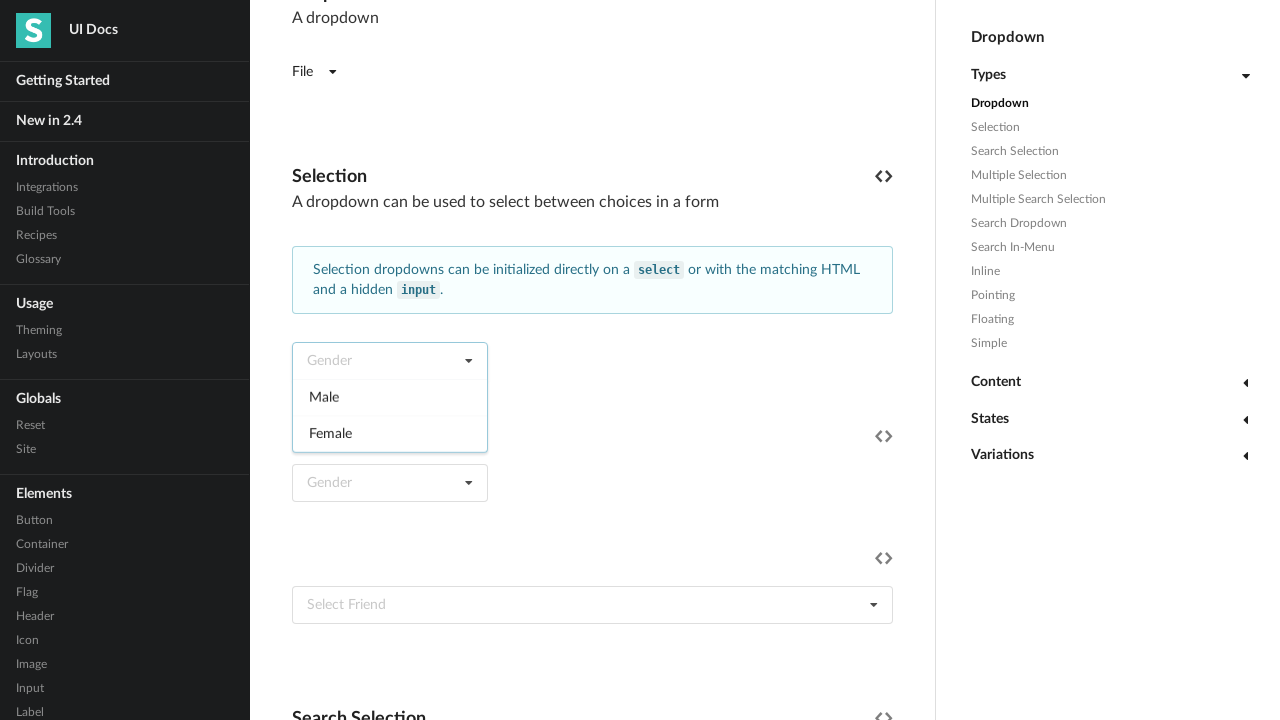

Typed 'F' to filter dropdown options
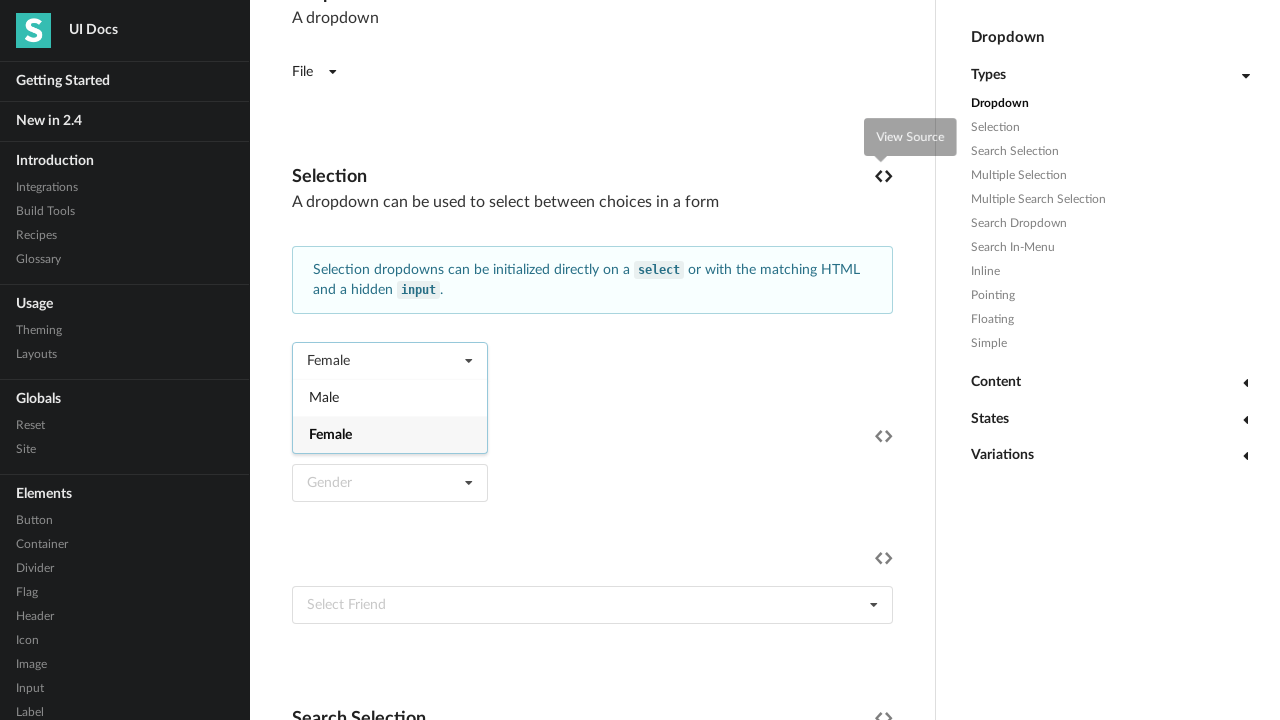

Pressed Enter to confirm dropdown selection
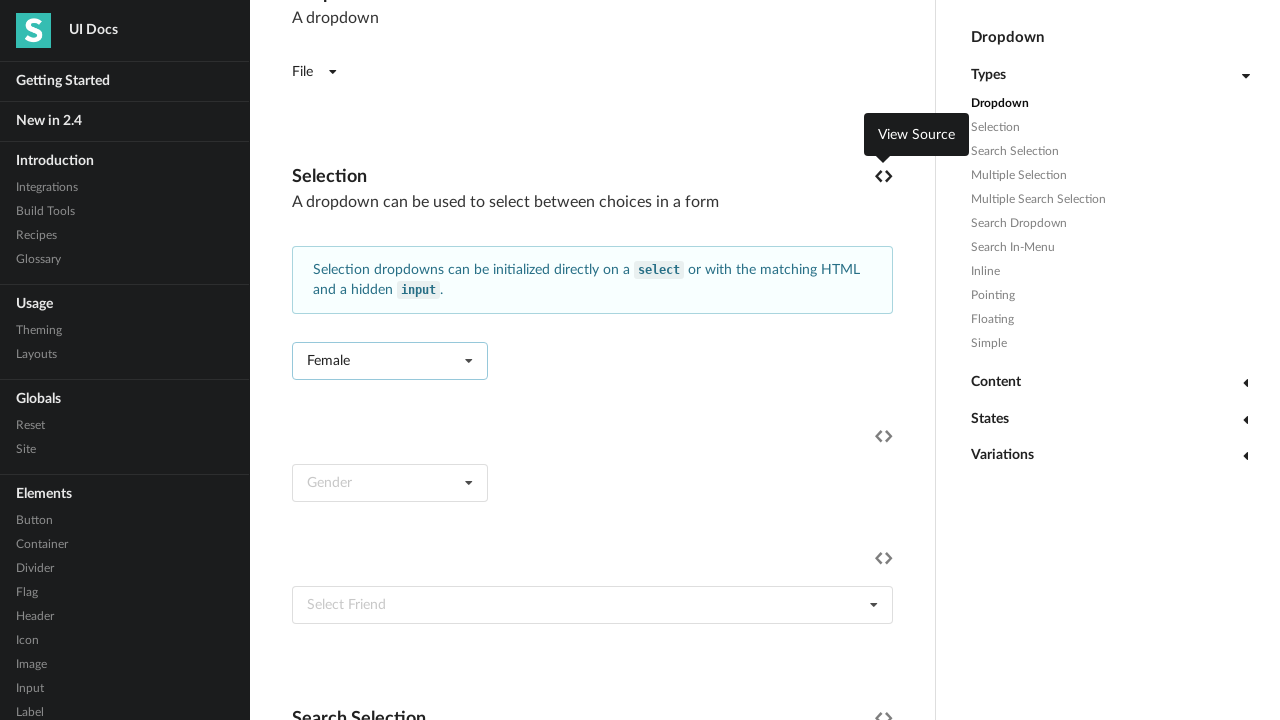

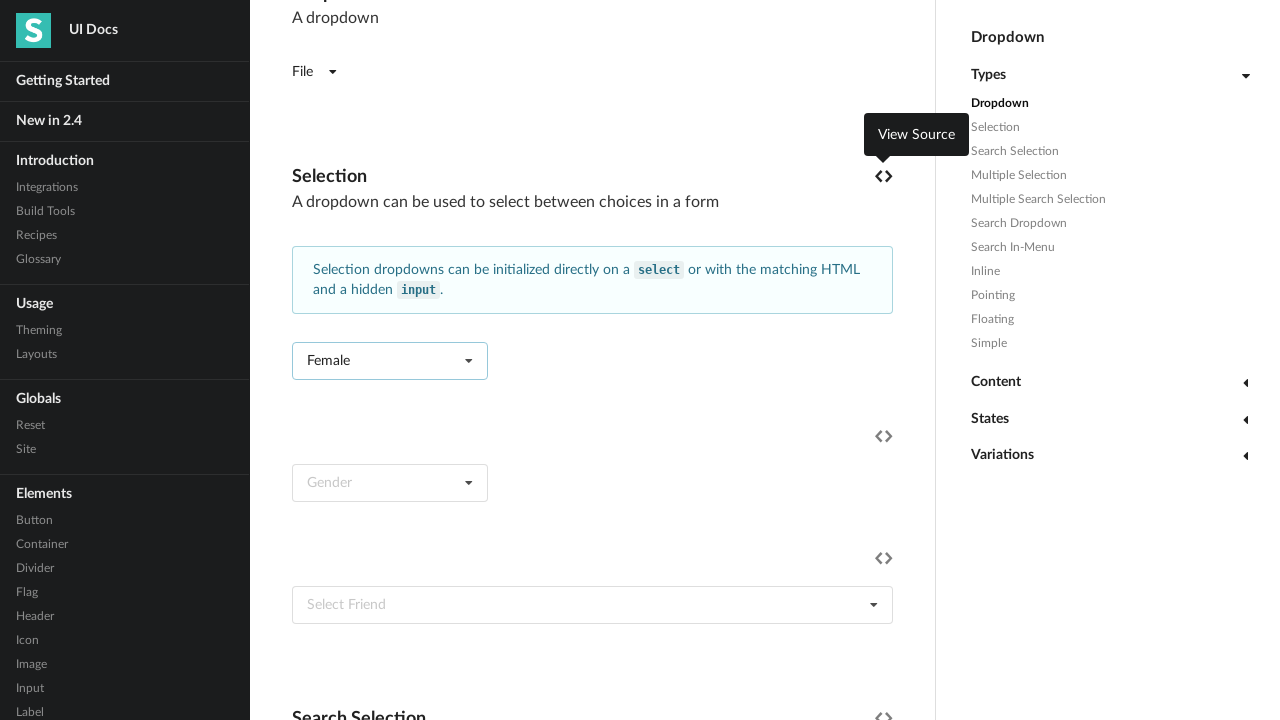